Tests adding a product to cart by clicking on product, adding to cart, and navigating to cart page

Starting URL: https://www.mystoredemo.io

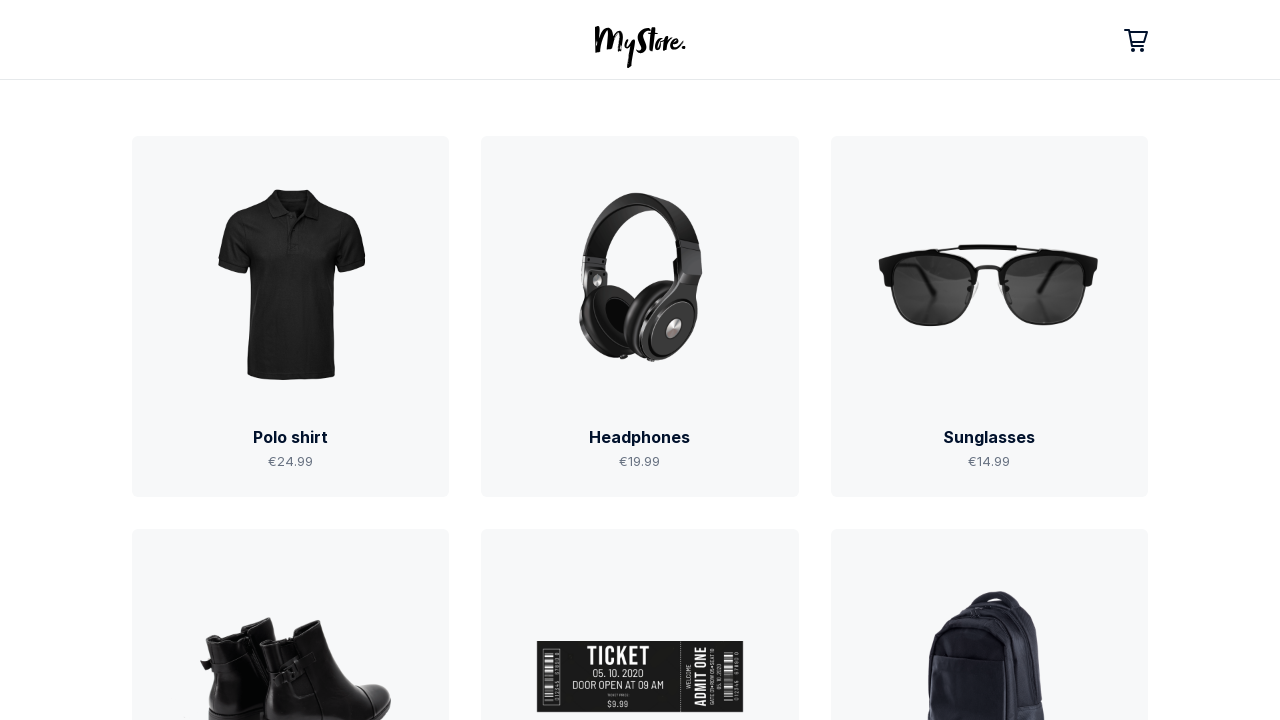

Clicked on polo shirt product link at (291, 316) on a[href='#/product/01']
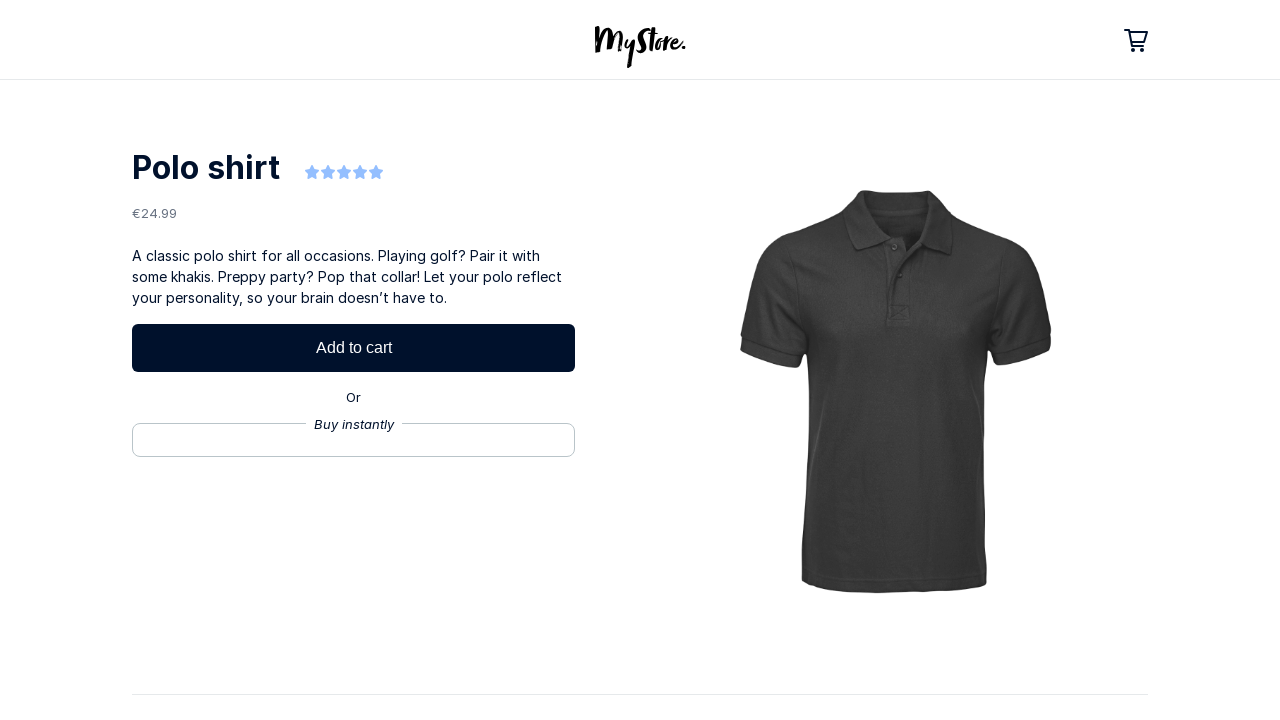

Add to cart button loaded
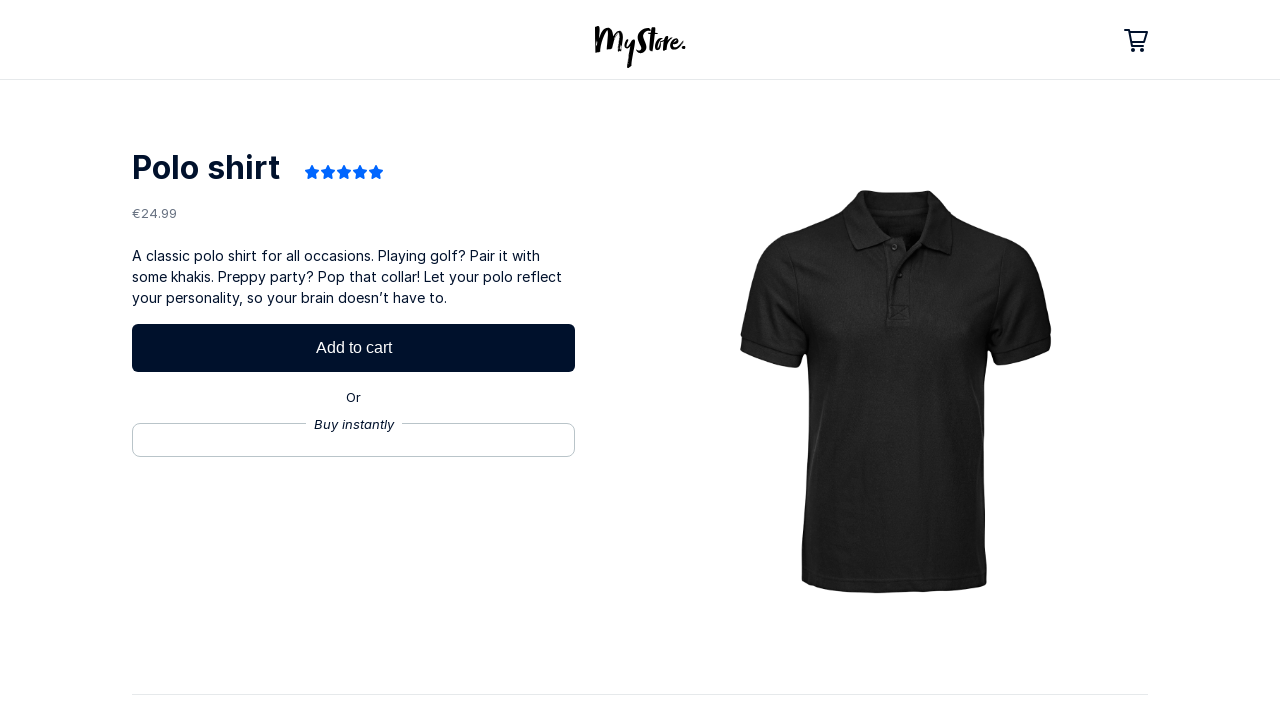

Clicked add to cart button at (354, 348) on body > div.mystore > main > div > section.product-detail > div.product-detail__c
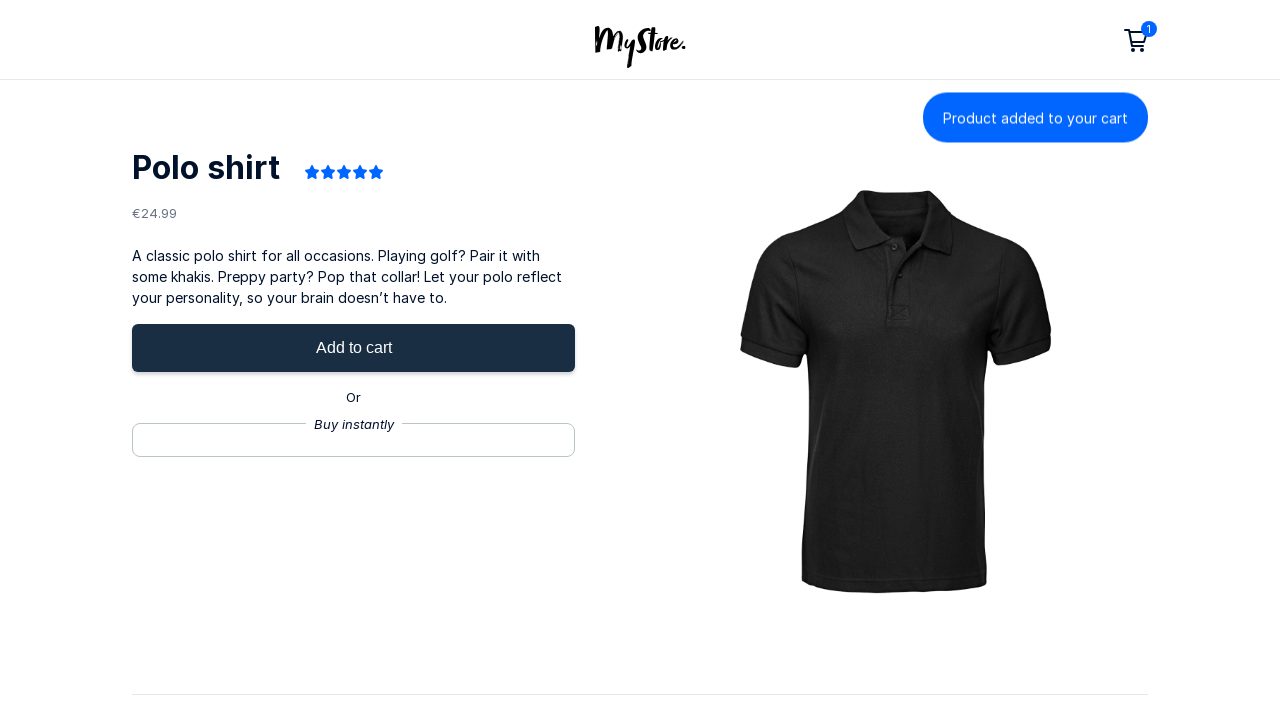

Clicked cart icon to navigate to cart page at (1136, 43) on body > div.mystore > header > div > div > a
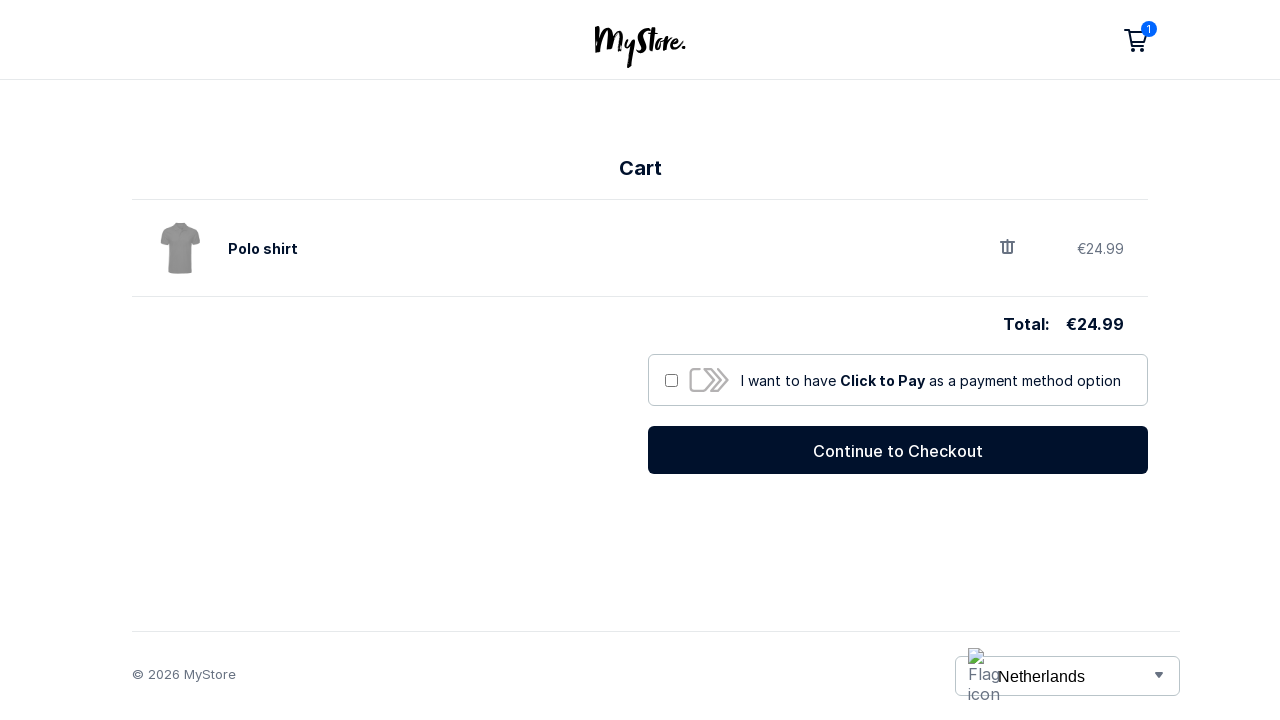

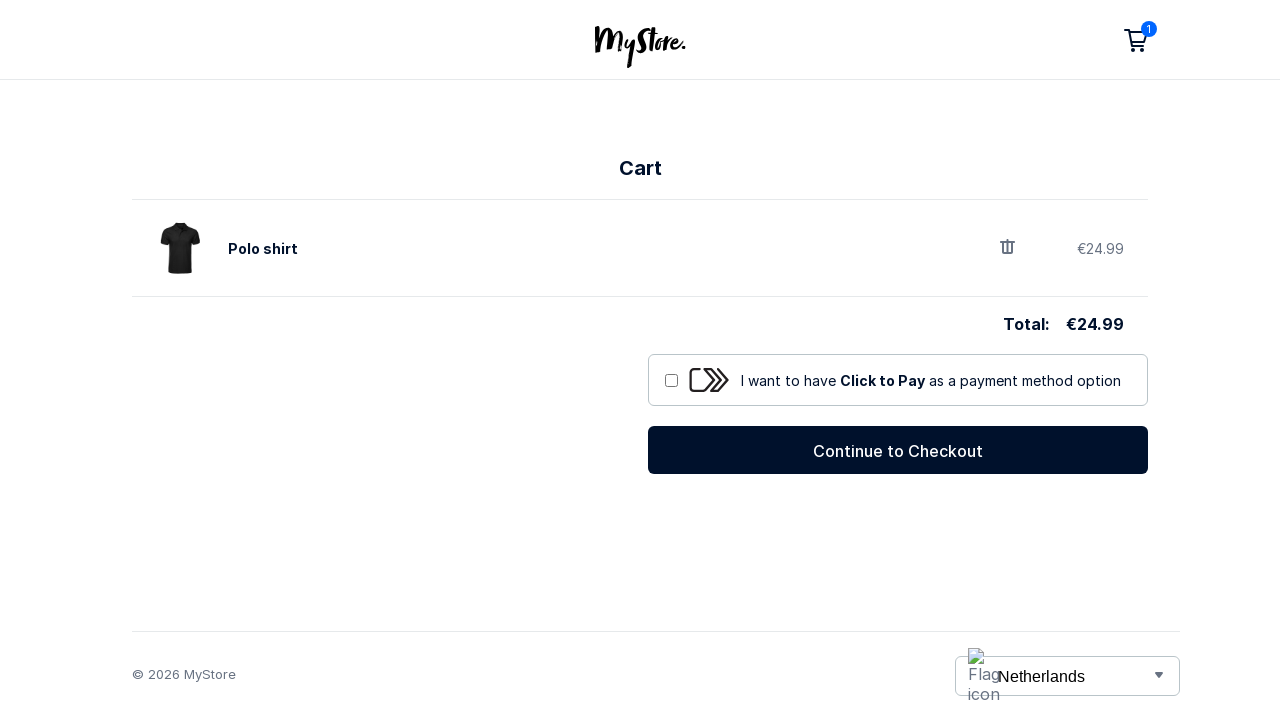